Tests simple text input form by entering text and verifying the result matches the input

Starting URL: https://www.qa-practice.com/elements/input/simple

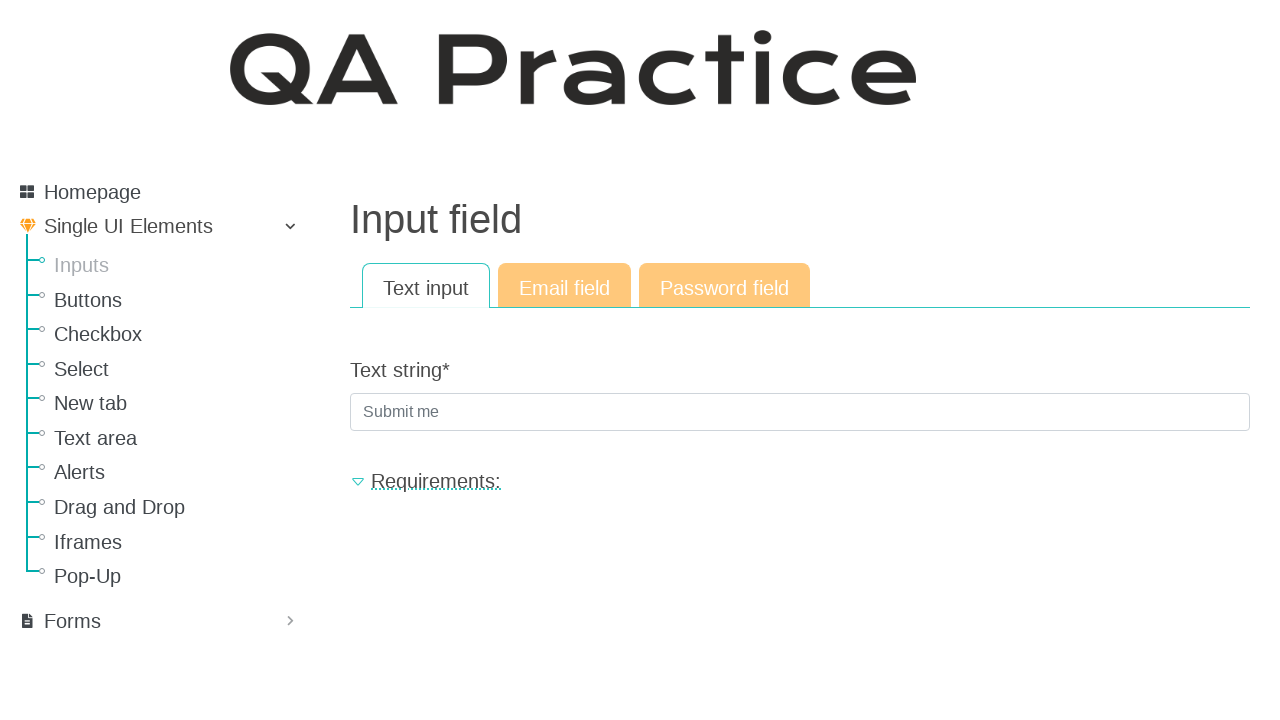

Filled text input field with 'Abracadabra' on #id_text_string
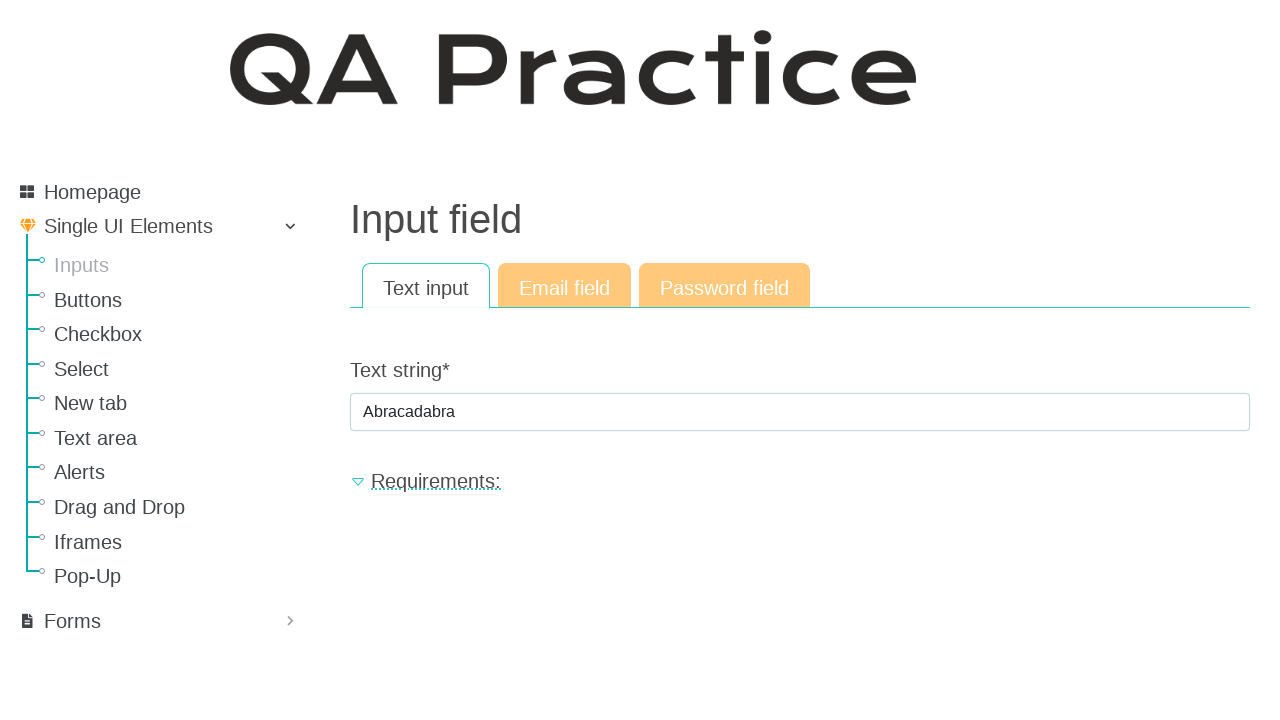

Pressed Enter to submit the form on #id_text_string
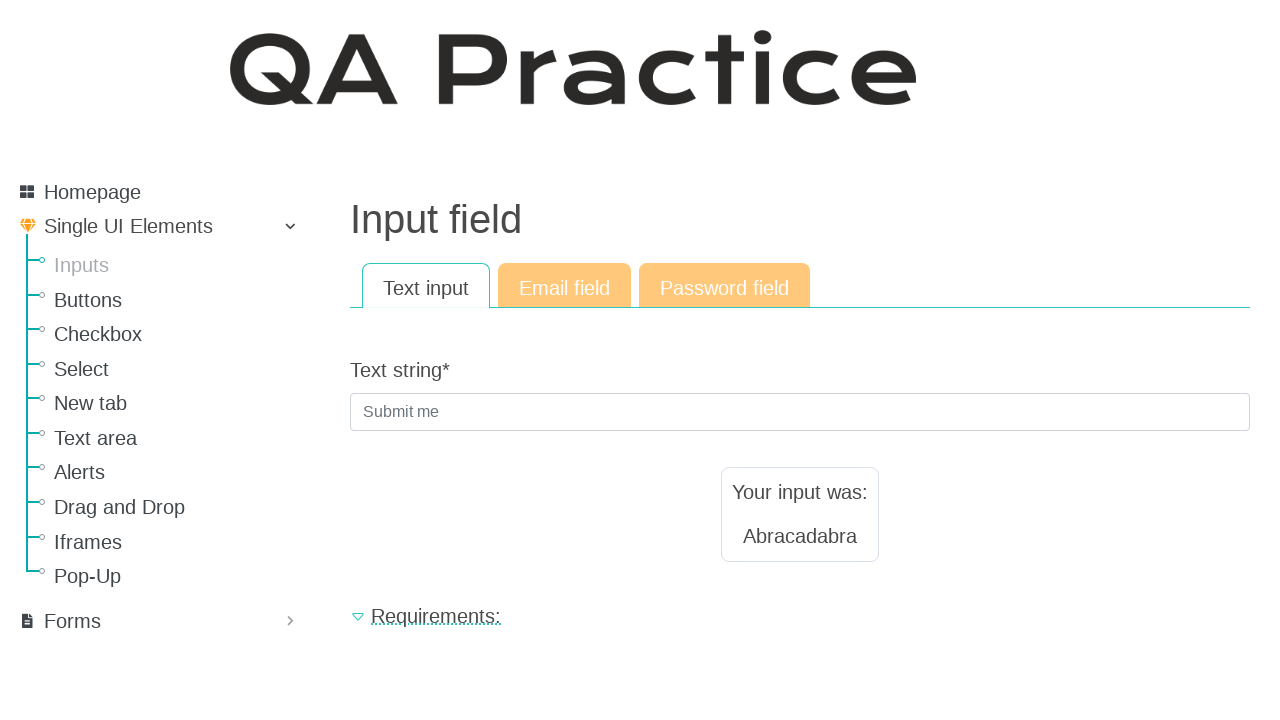

Result text element appeared on the page
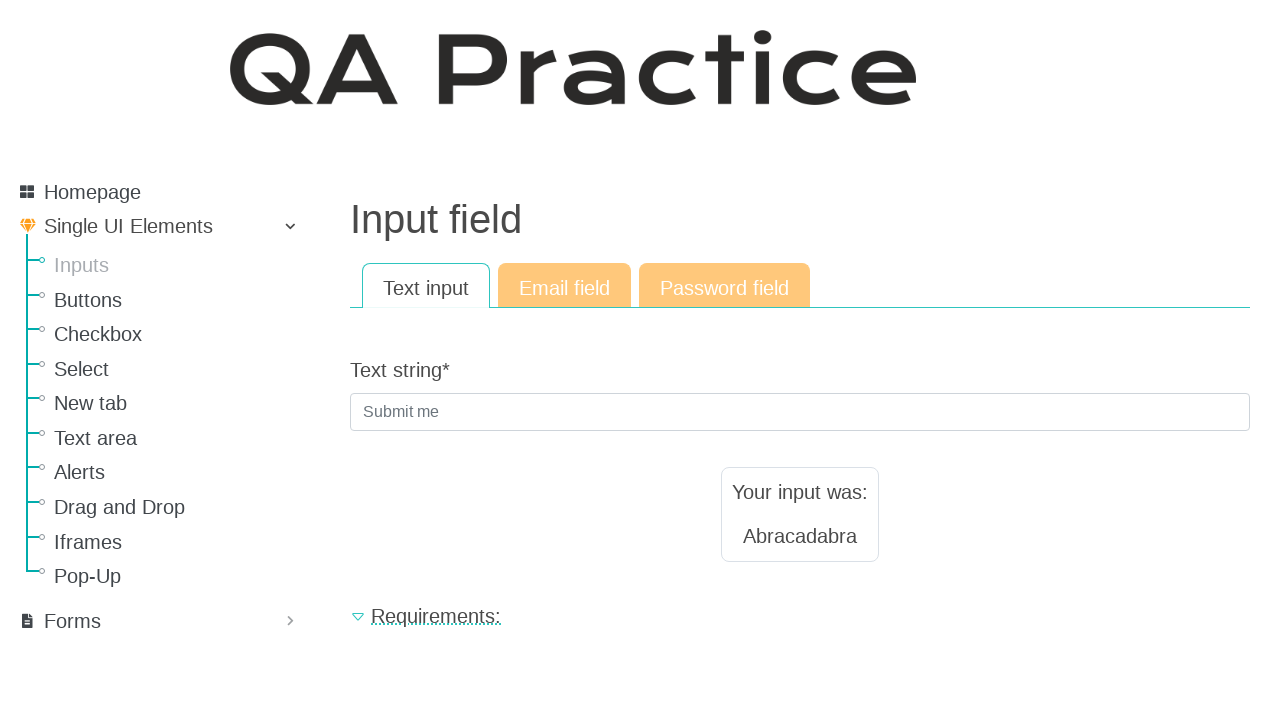

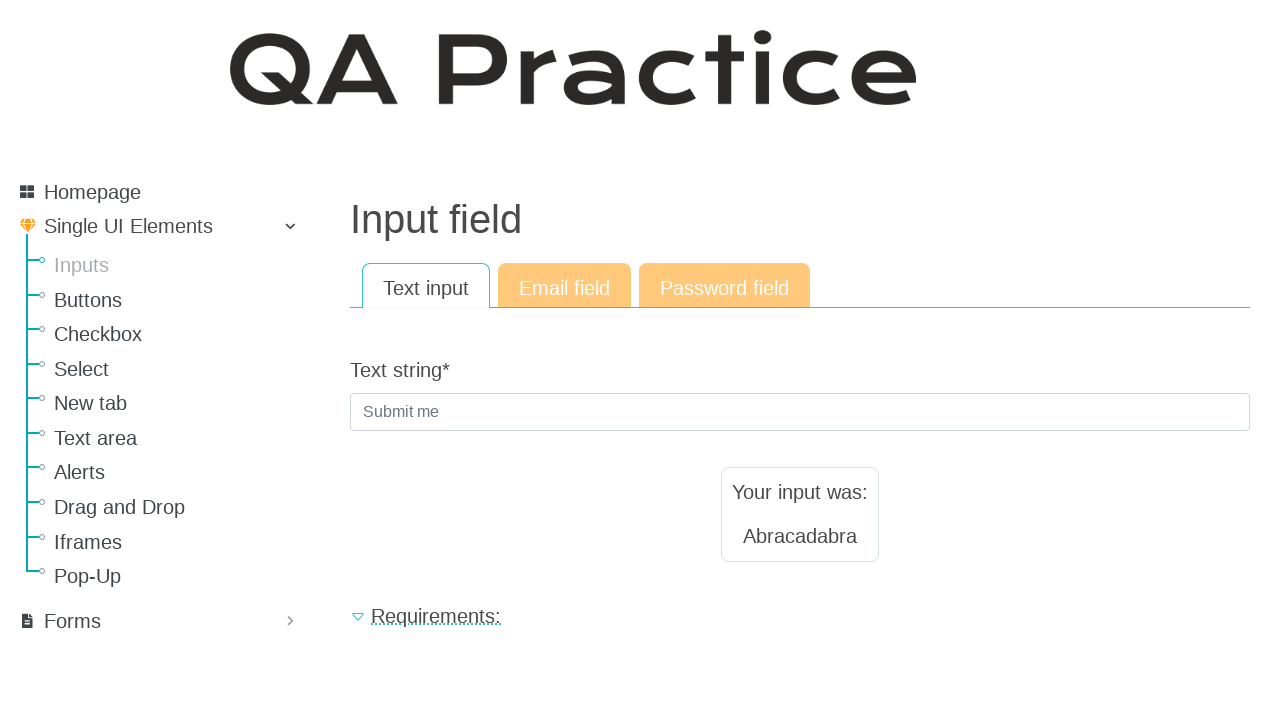